Tests multiple window handling by clicking to open separate multiple windows, then iterating through all open windows and switching between them

Starting URL: https://demo.automationtesting.in/Windows.html

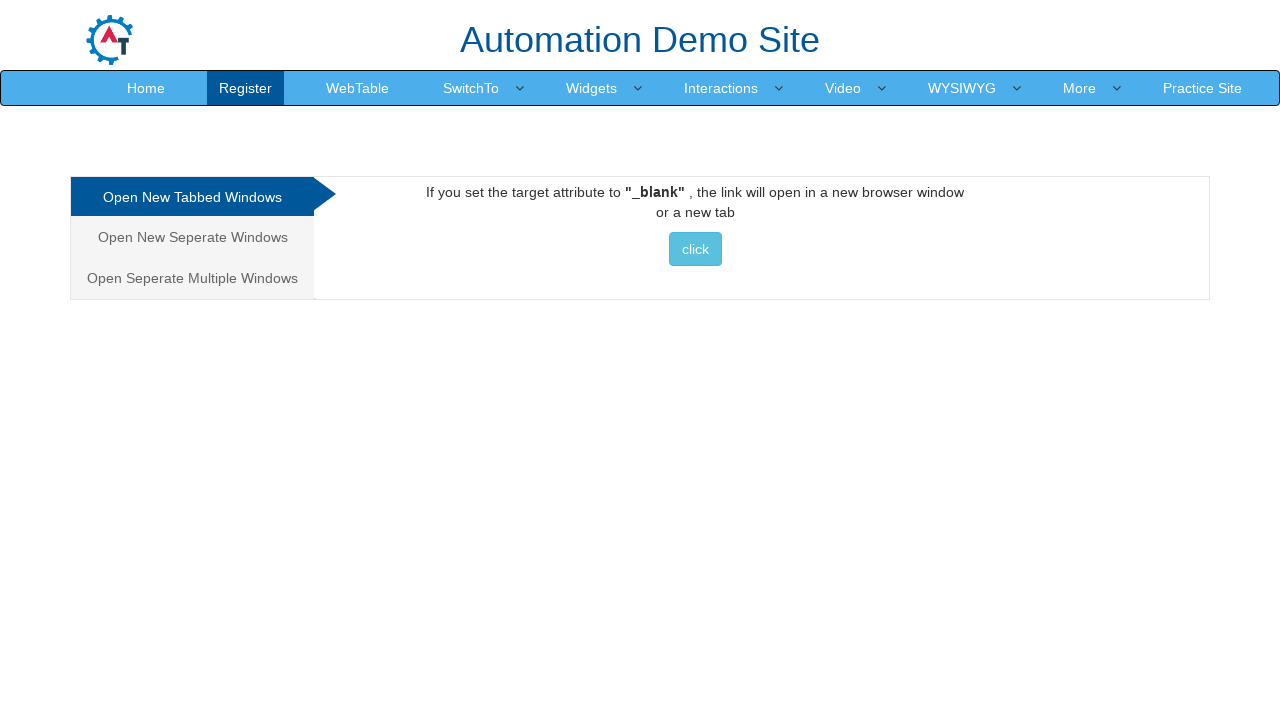

Clicked on 'Open Seperate Multiple Windows' link at (192, 278) on xpath=//a[text()='Open Seperate Multiple Windows']
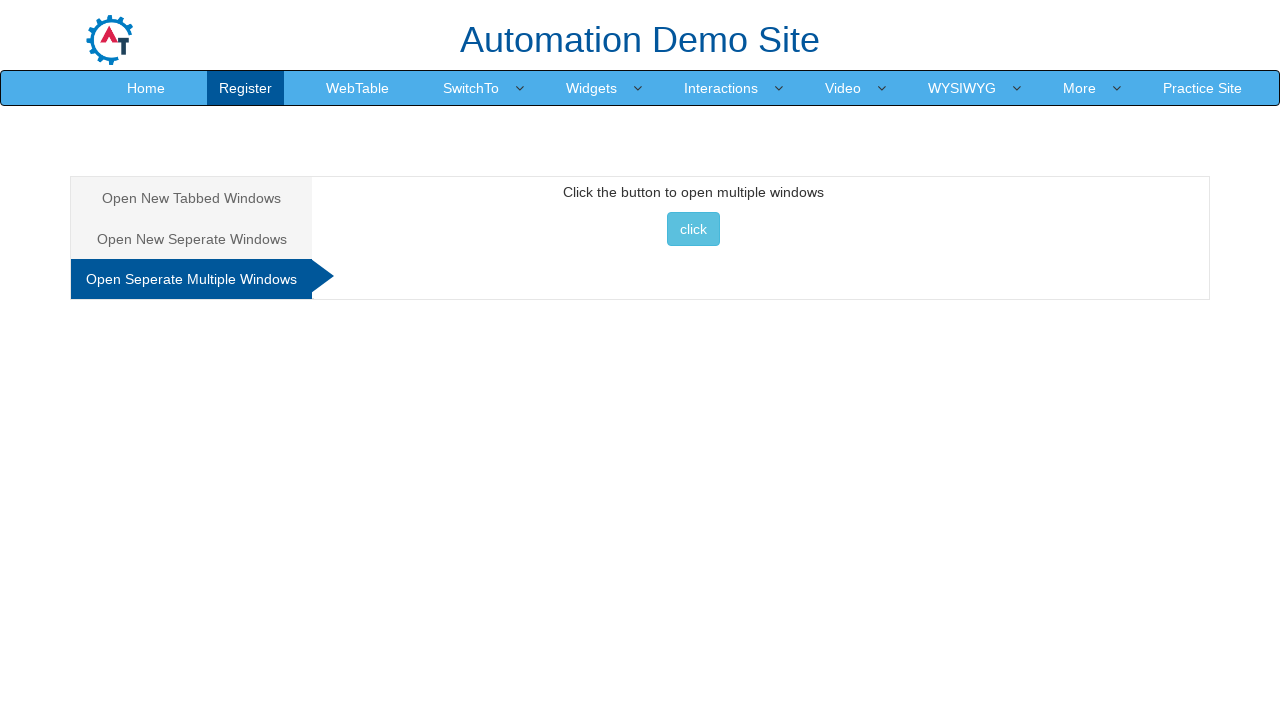

Clicked button to open multiple windows at (693, 229) on button[onclick='multiwindow()']
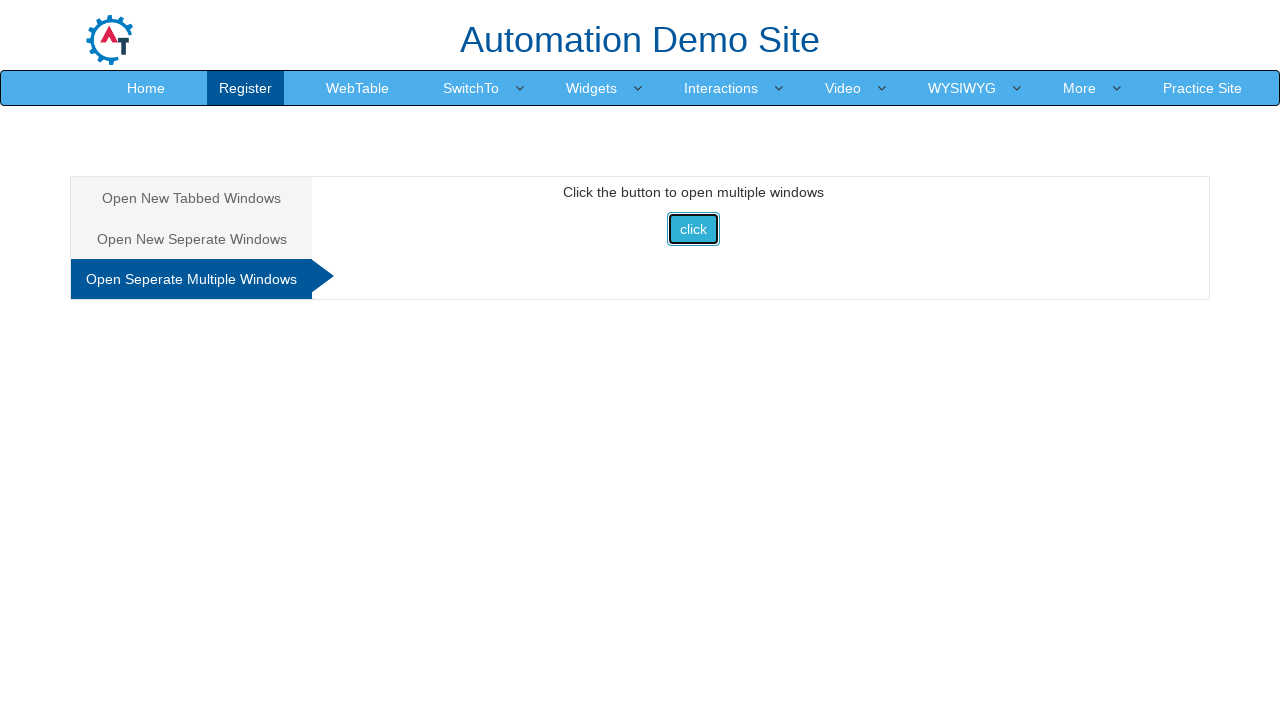

Retrieved all open pages/windows from context
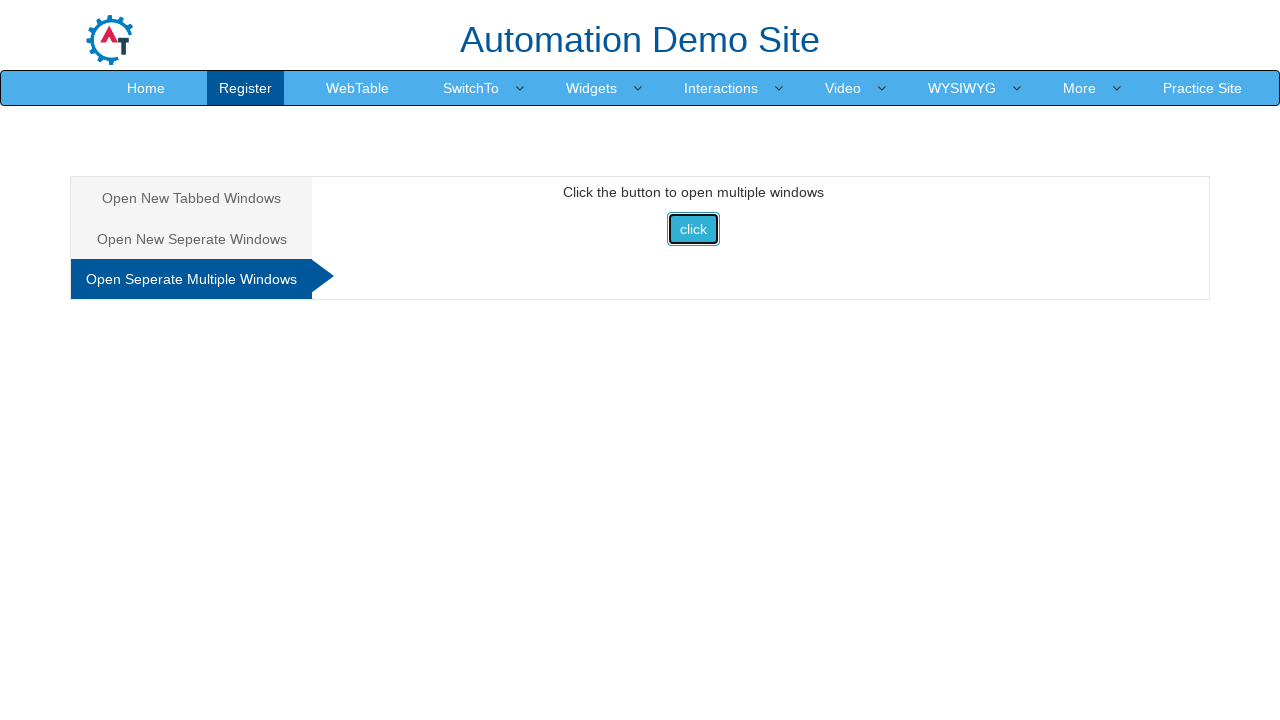

Accessed window with title: Frames & windows
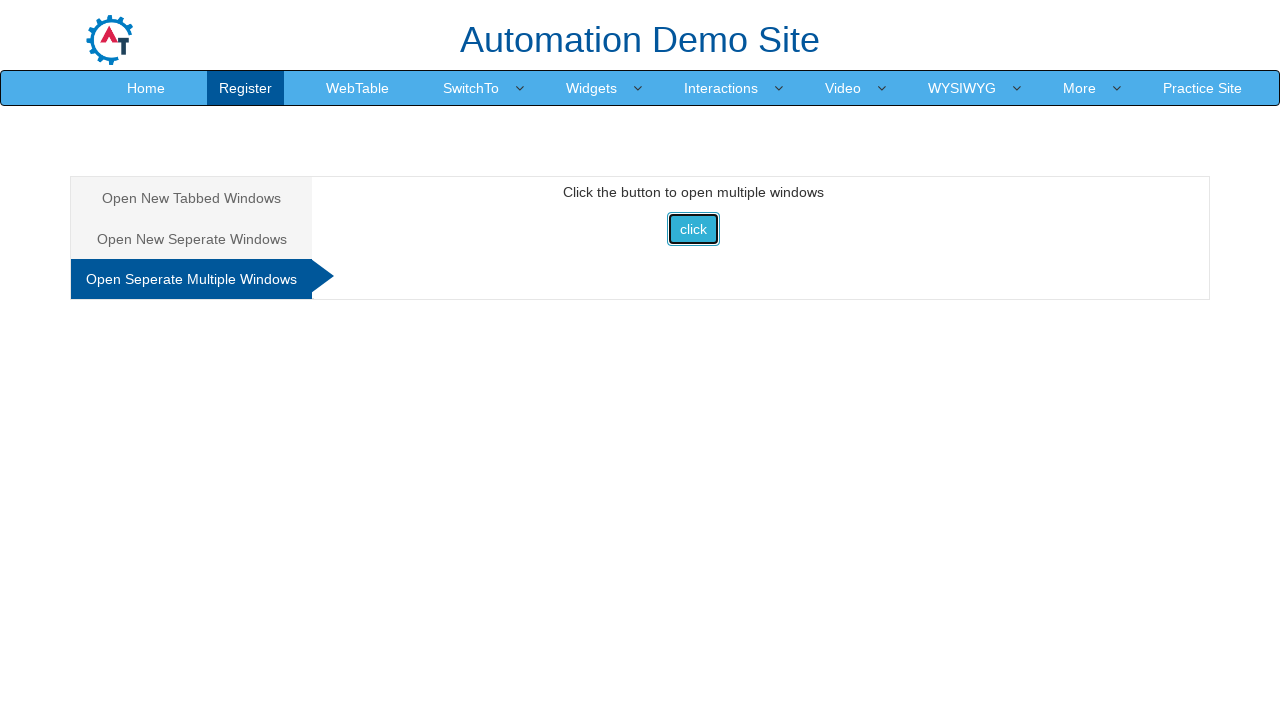

Accessed window with title: Selenium
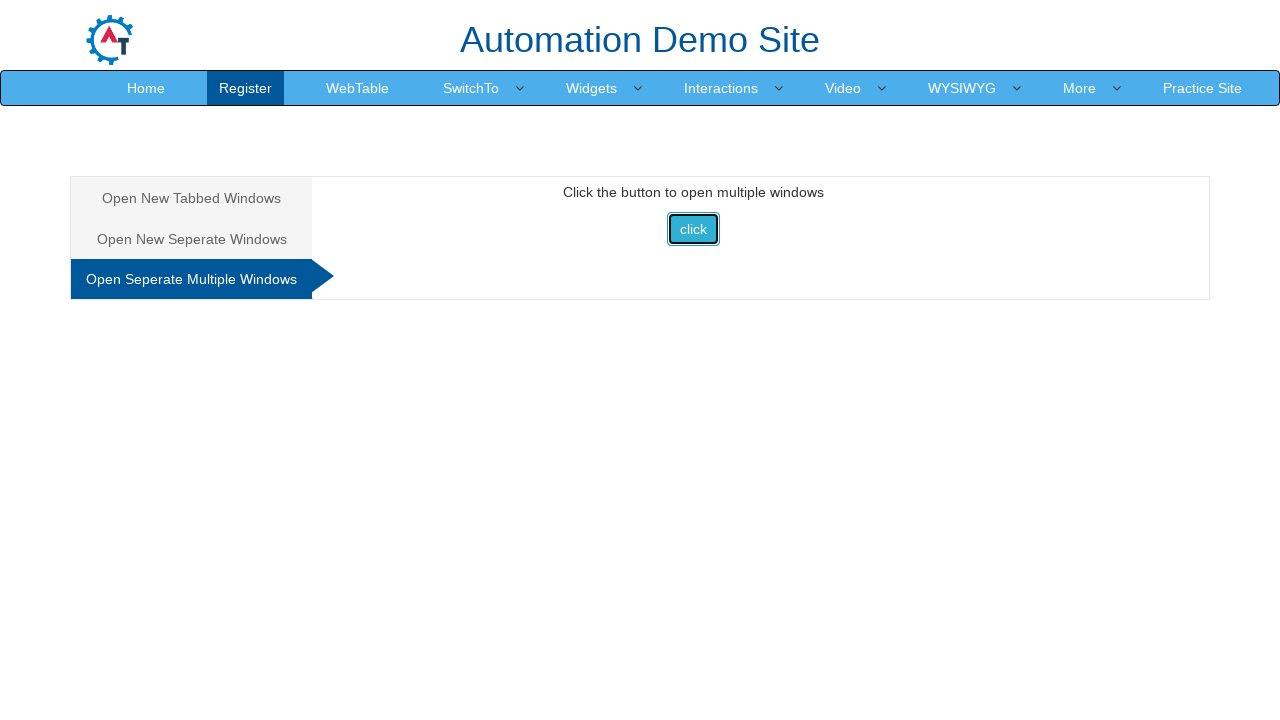

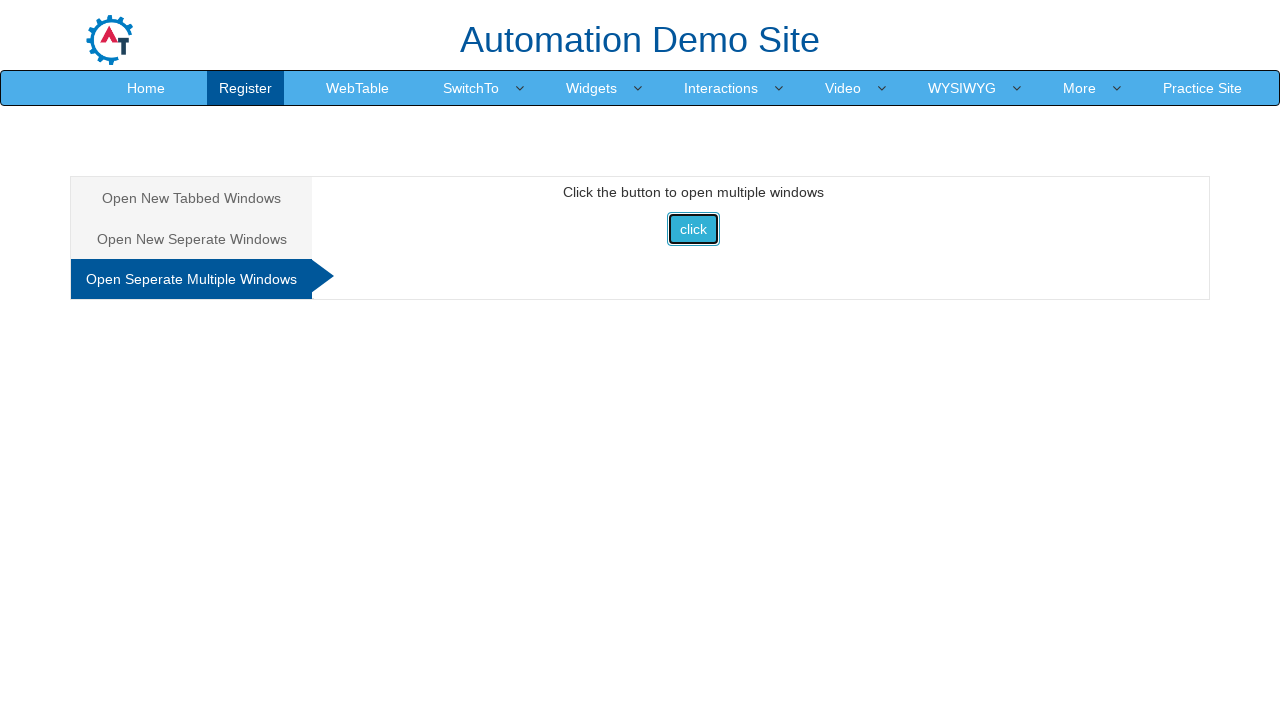